Tests marking individual todo items as complete using their checkboxes

Starting URL: https://demo.playwright.dev/todomvc

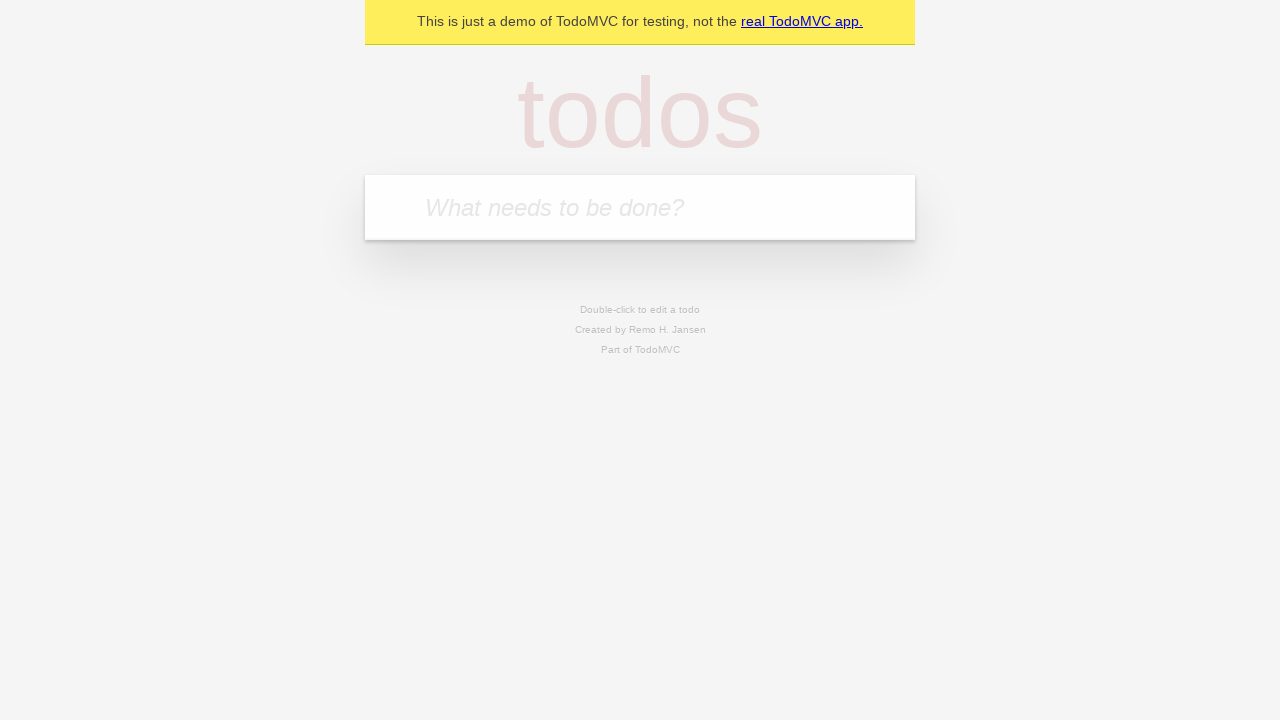

Located the todo input field
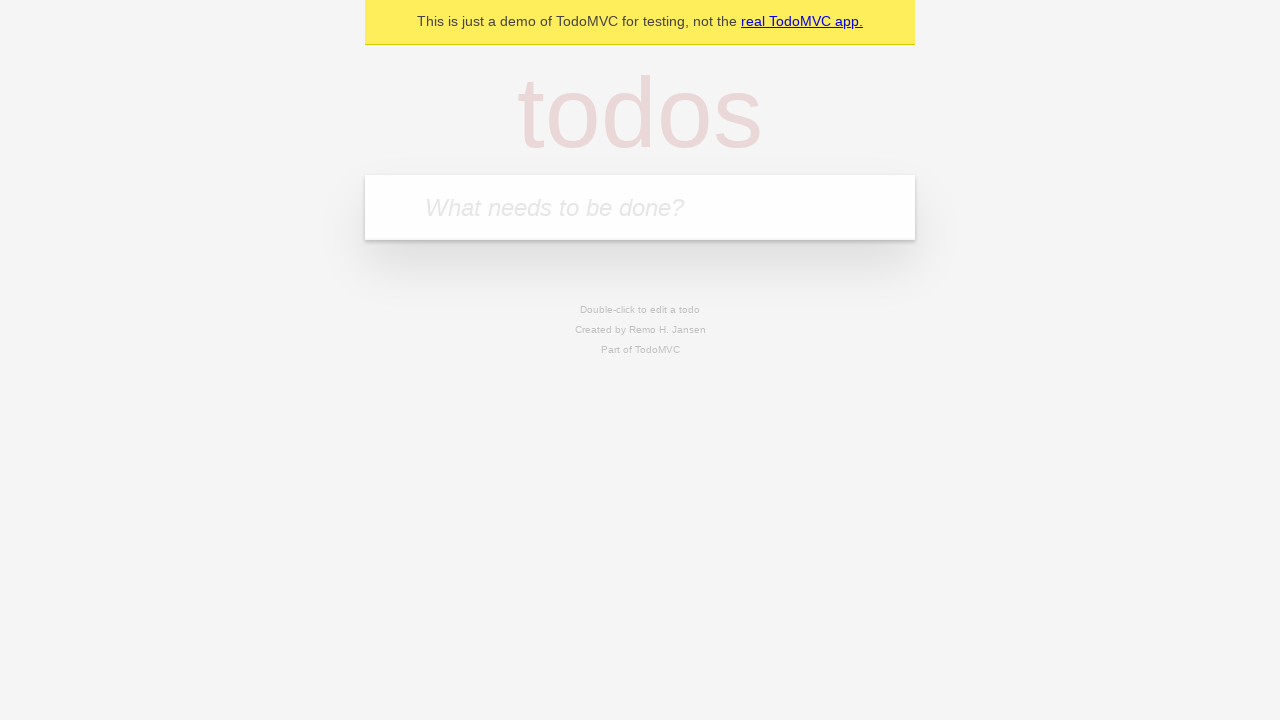

Filled first todo item: 'buy some cheese' on internal:attr=[placeholder="What needs to be done?"i]
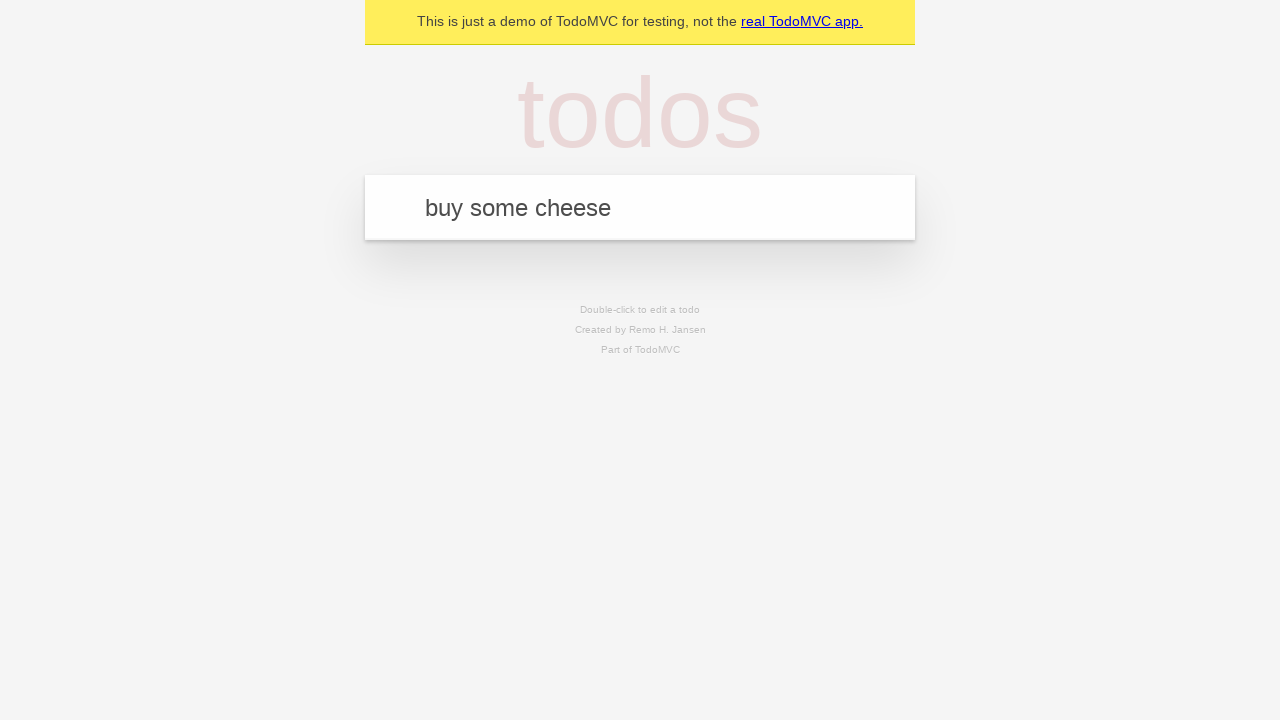

Pressed Enter to create first todo item on internal:attr=[placeholder="What needs to be done?"i]
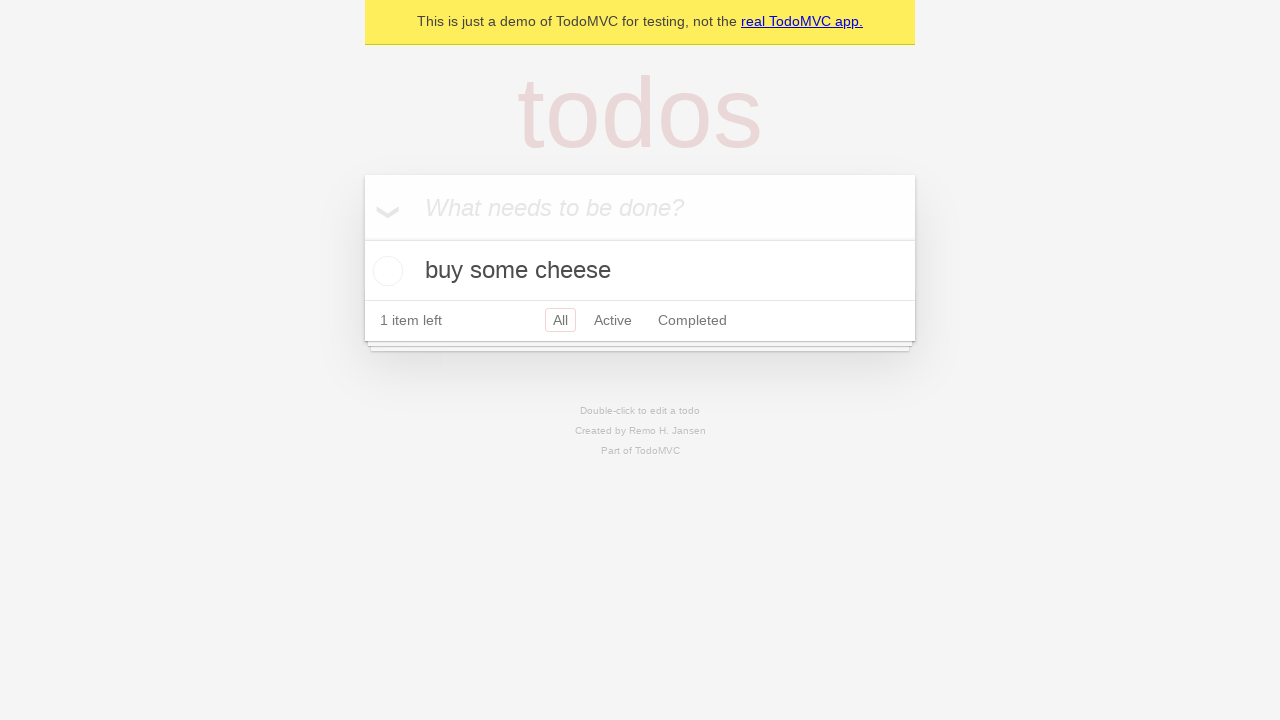

Filled second todo item: 'feed the cat' on internal:attr=[placeholder="What needs to be done?"i]
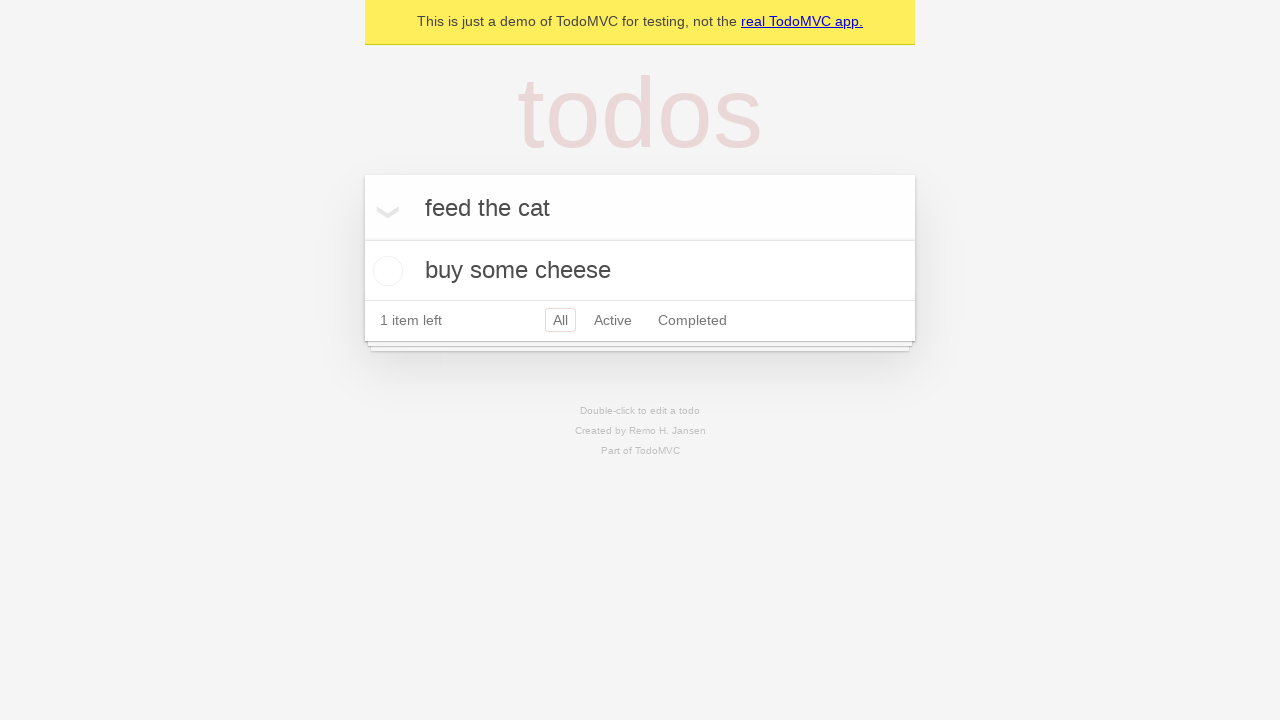

Pressed Enter to create second todo item on internal:attr=[placeholder="What needs to be done?"i]
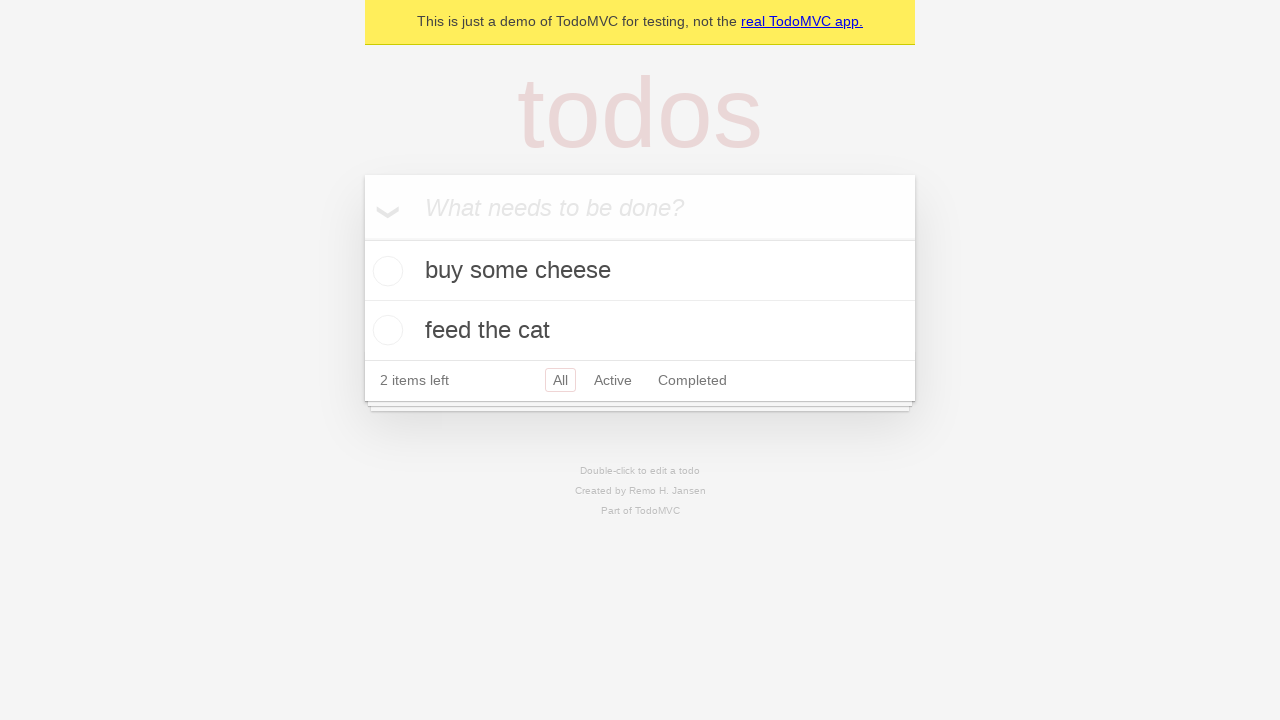

Located the first todo item
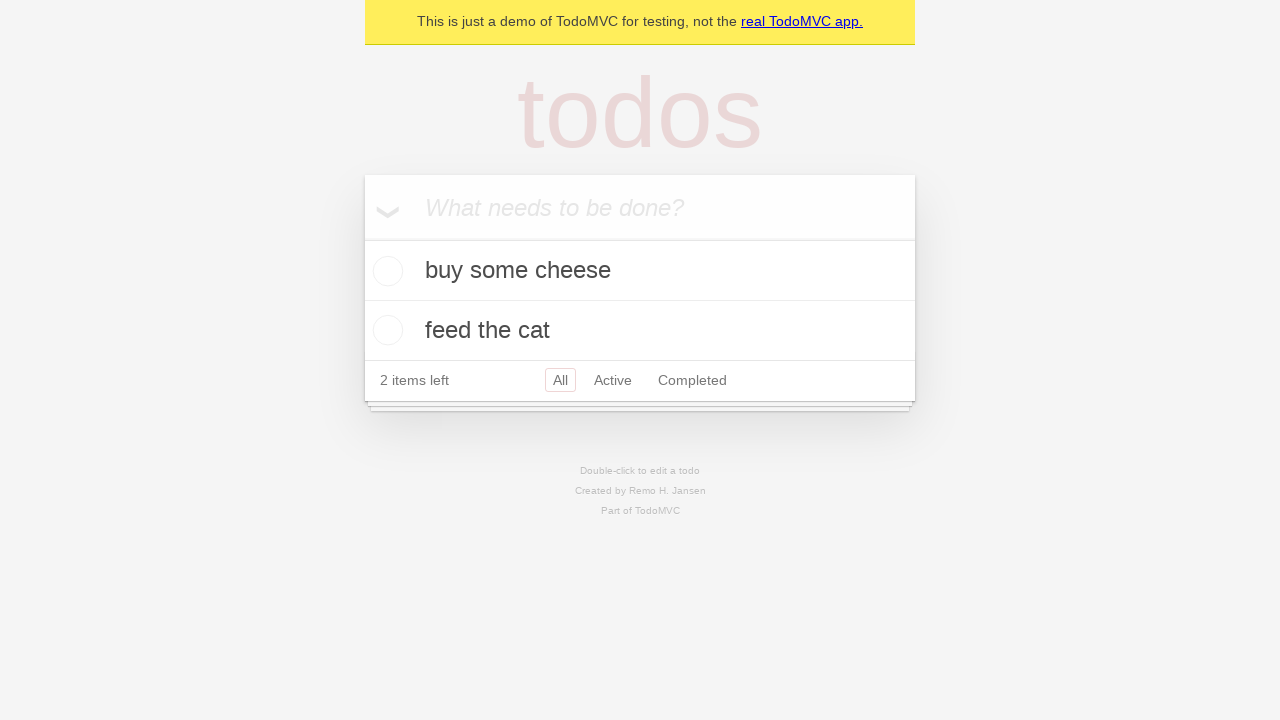

Marked first todo item as complete at (385, 271) on internal:testid=[data-testid="todo-item"s] >> nth=0 >> internal:role=checkbox
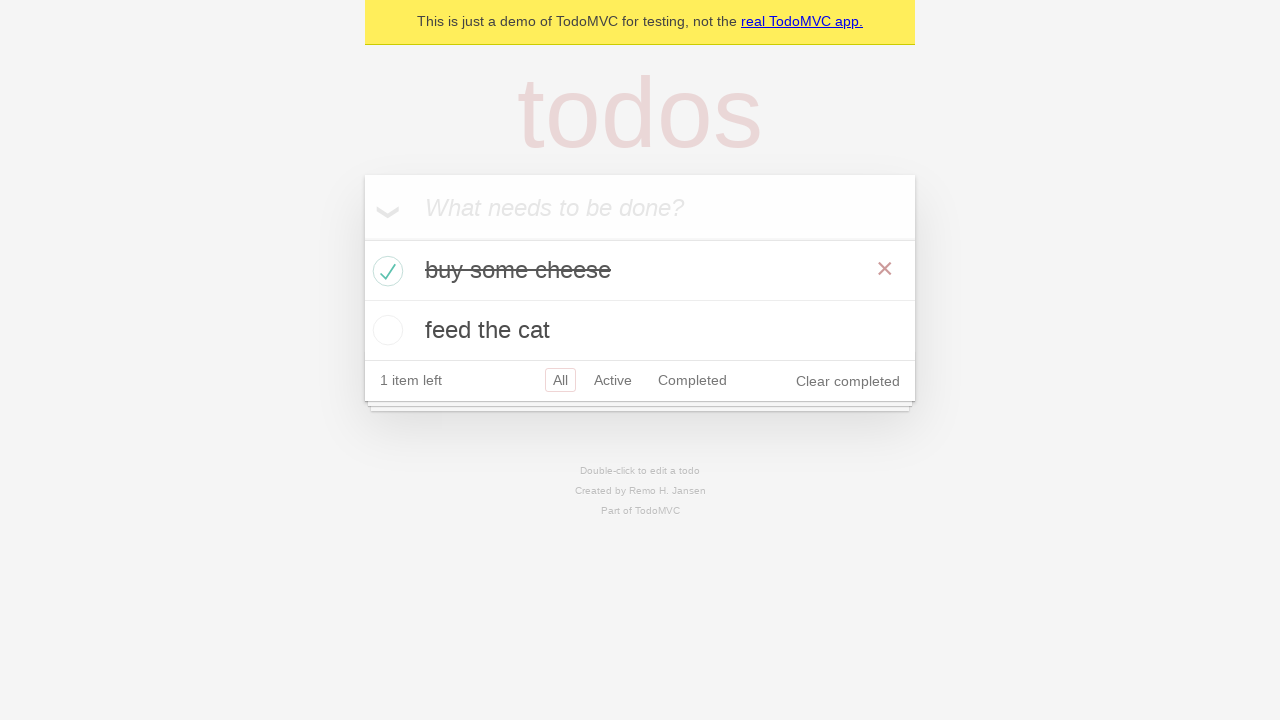

Located the second todo item
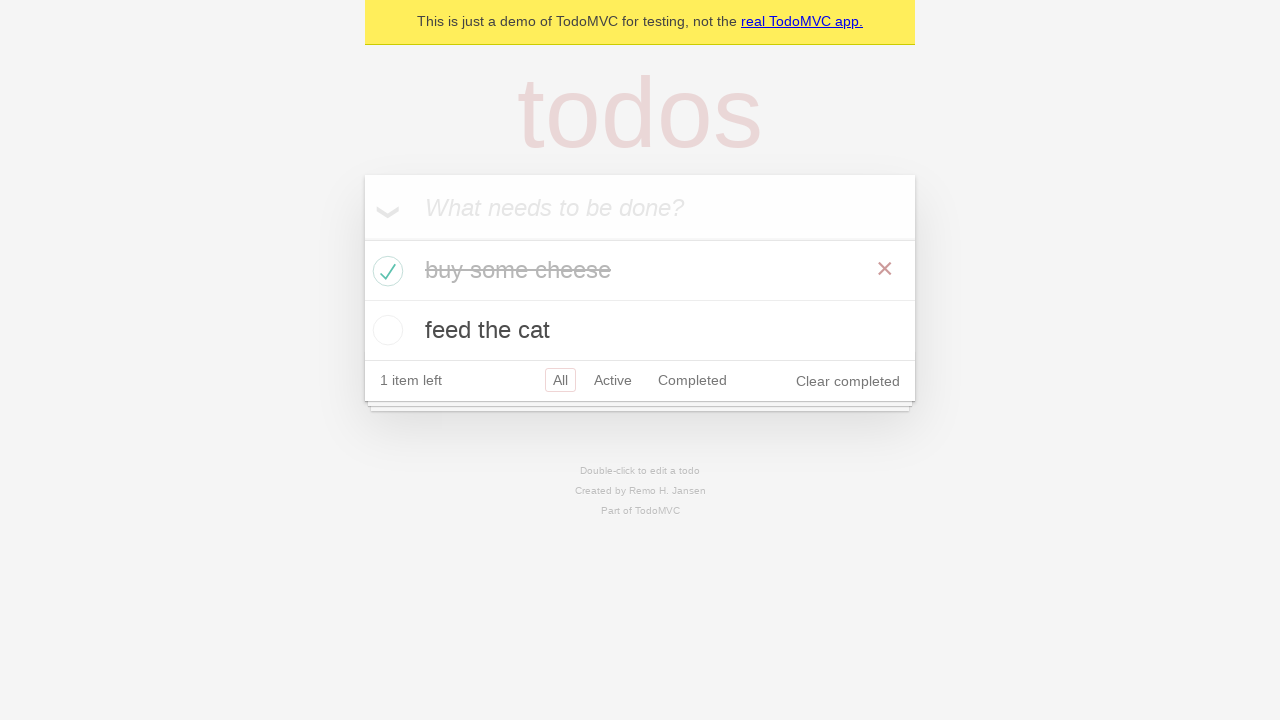

Marked second todo item as complete at (385, 330) on internal:testid=[data-testid="todo-item"s] >> nth=1 >> internal:role=checkbox
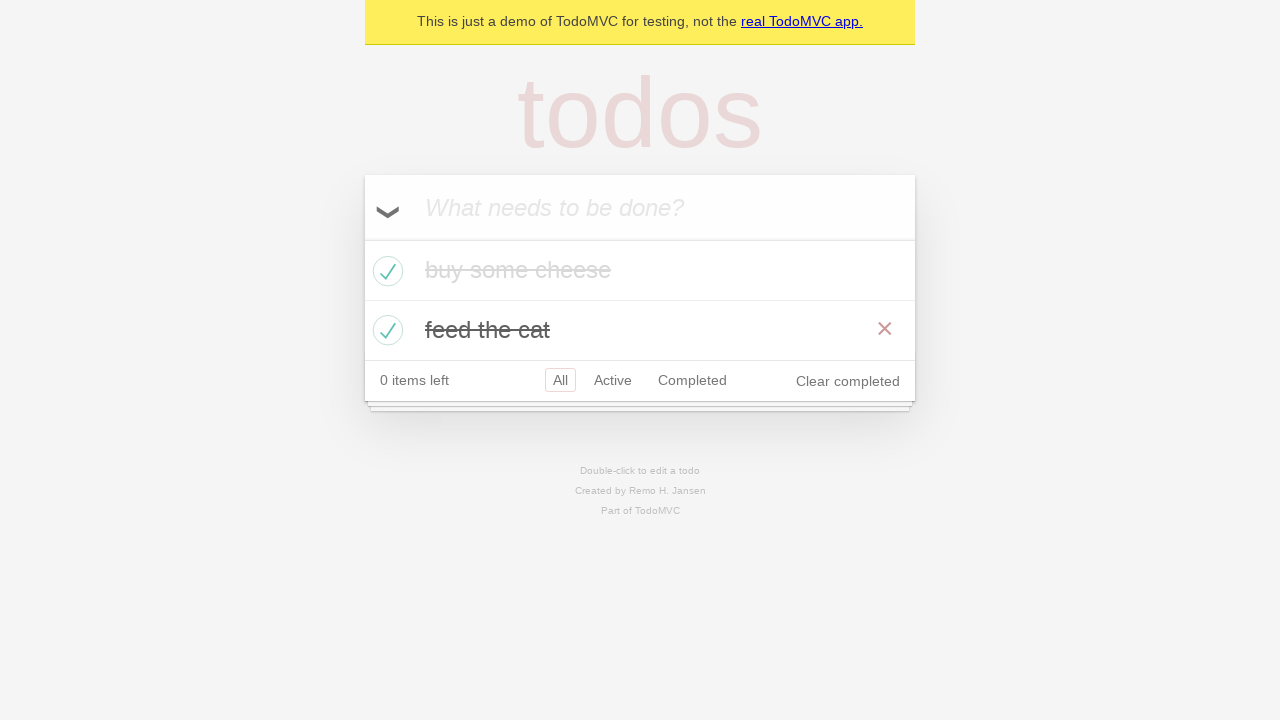

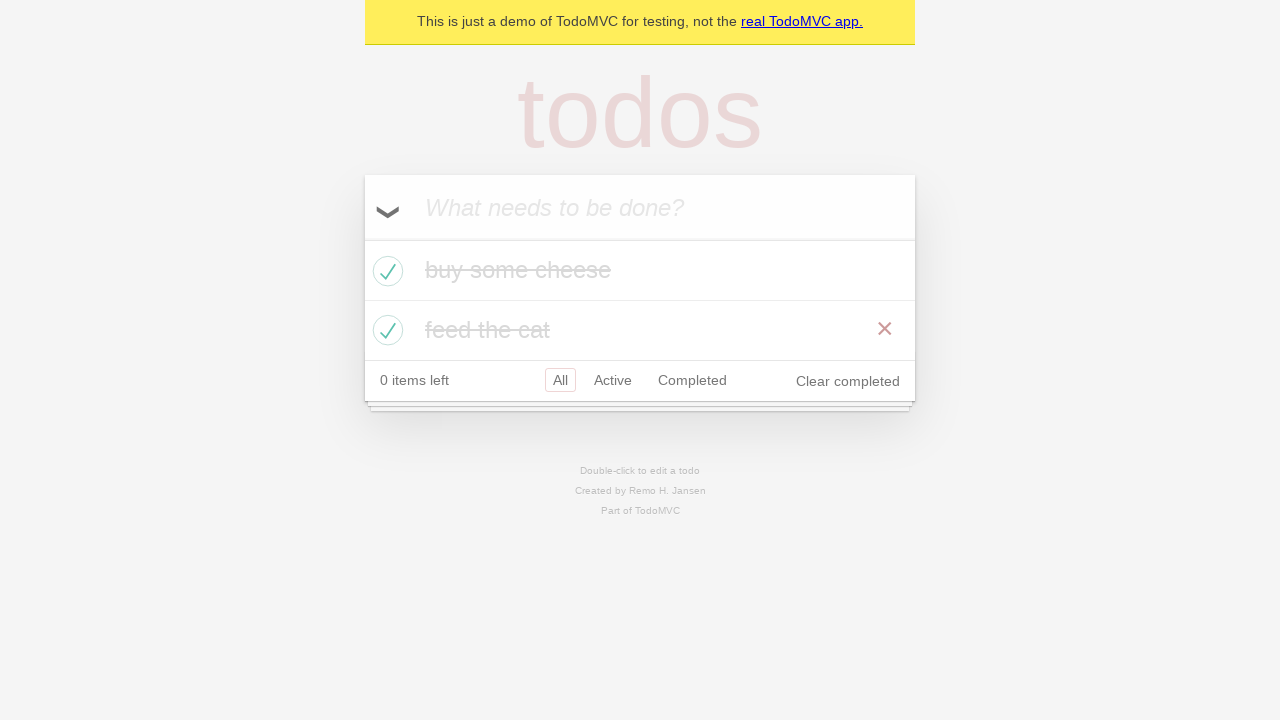